Navigates to a gym website and clicks on the navigation section button (likely a login/signup link in the header)

Starting URL: https://appbrewery.github.io/gym/

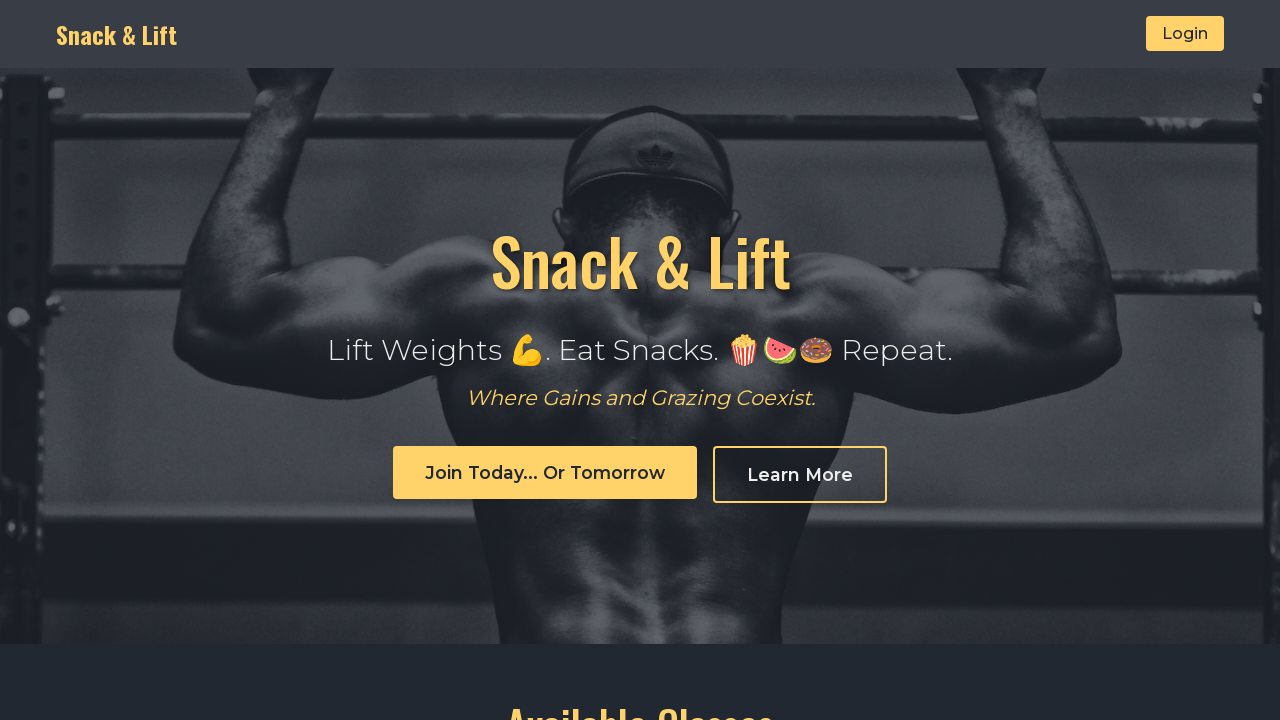

Clicked on the navigation right section (login/signup area) at (1185, 34) on .Navigation_rightSection__L2XbA
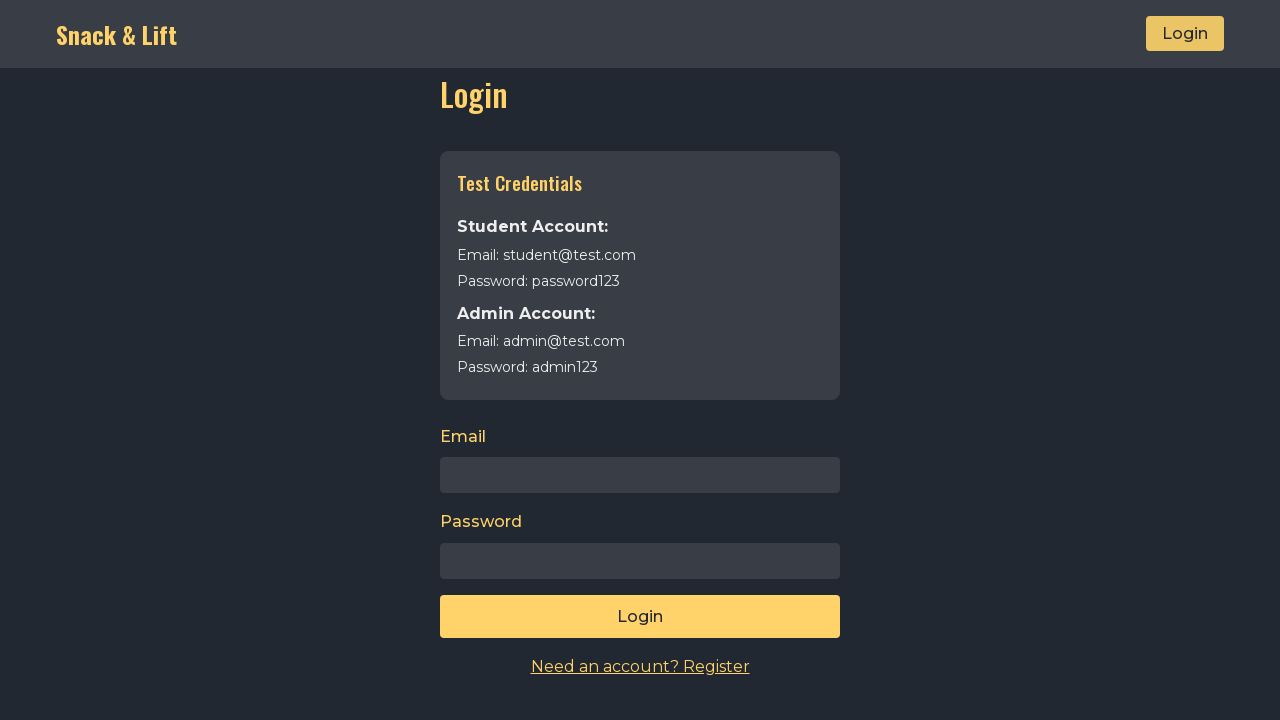

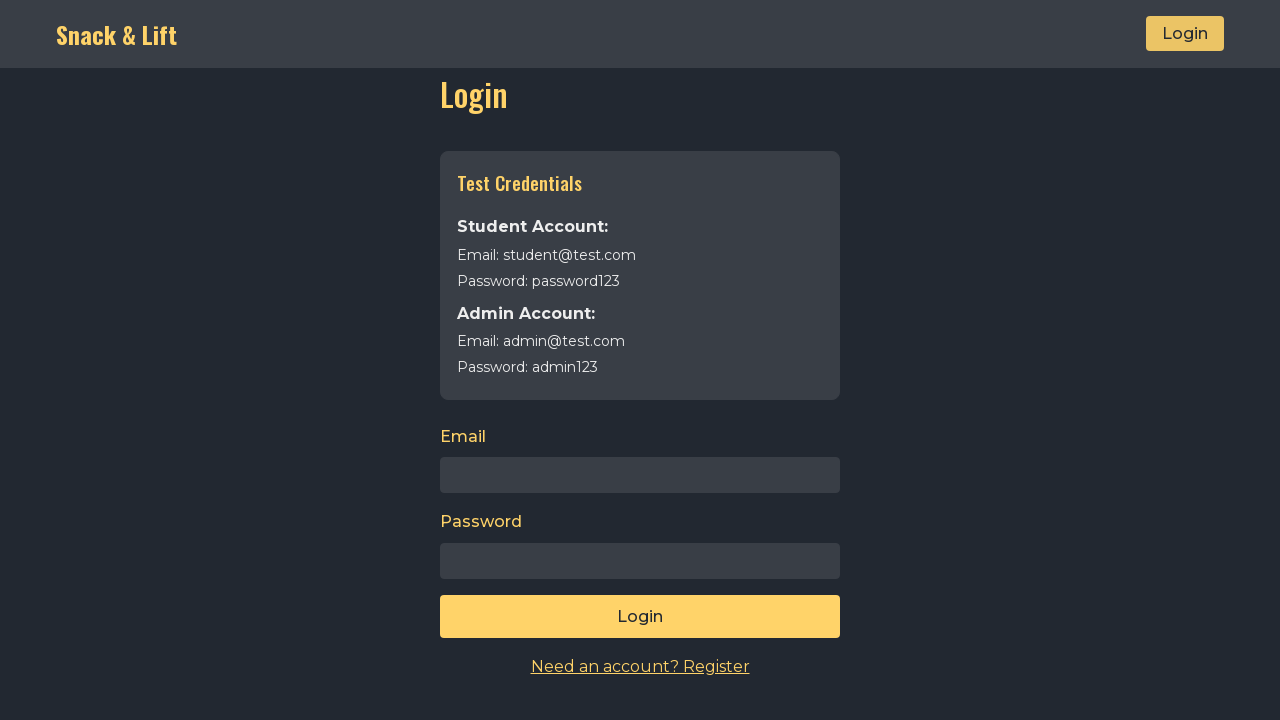